Tests keyboard interactions on a text comparison tool by filling a textarea, selecting all text with Ctrl+A, copying with Ctrl+C, tabbing to the next field, and pasting with Ctrl+V

Starting URL: https://gotranscript.com/text-compare

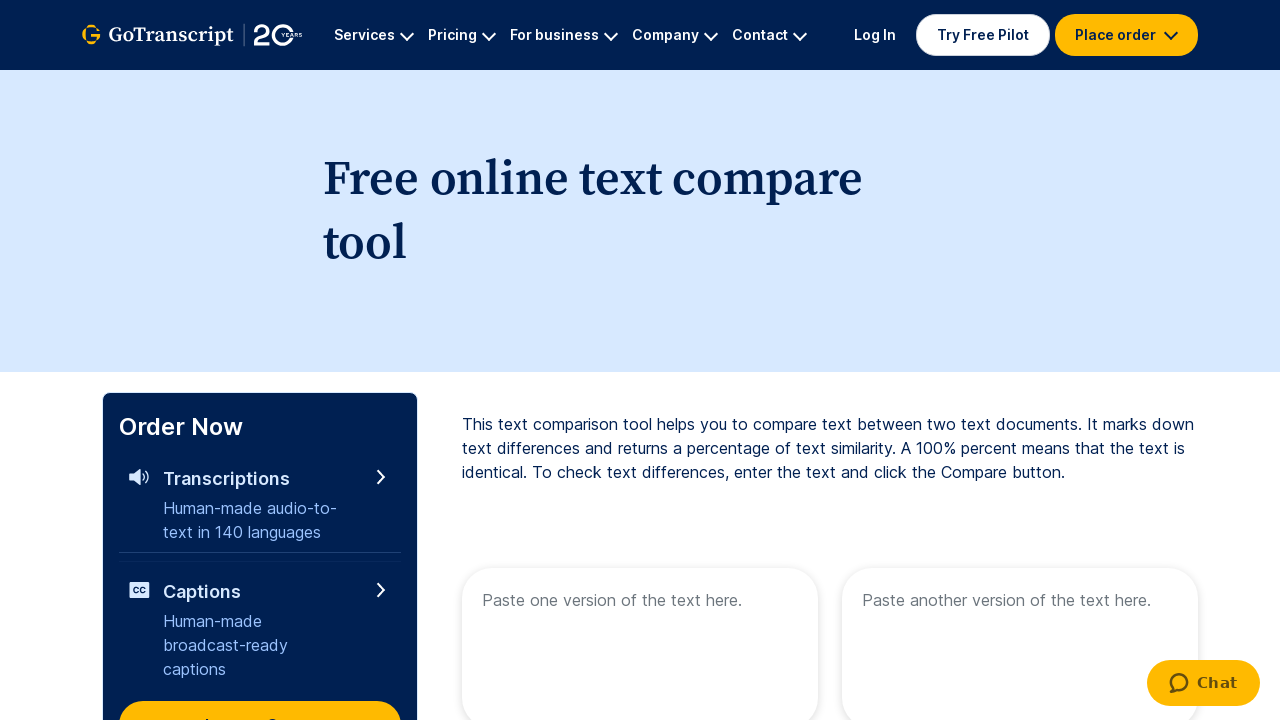

Filled first textarea with 'Hello' on textarea[name="text1"]
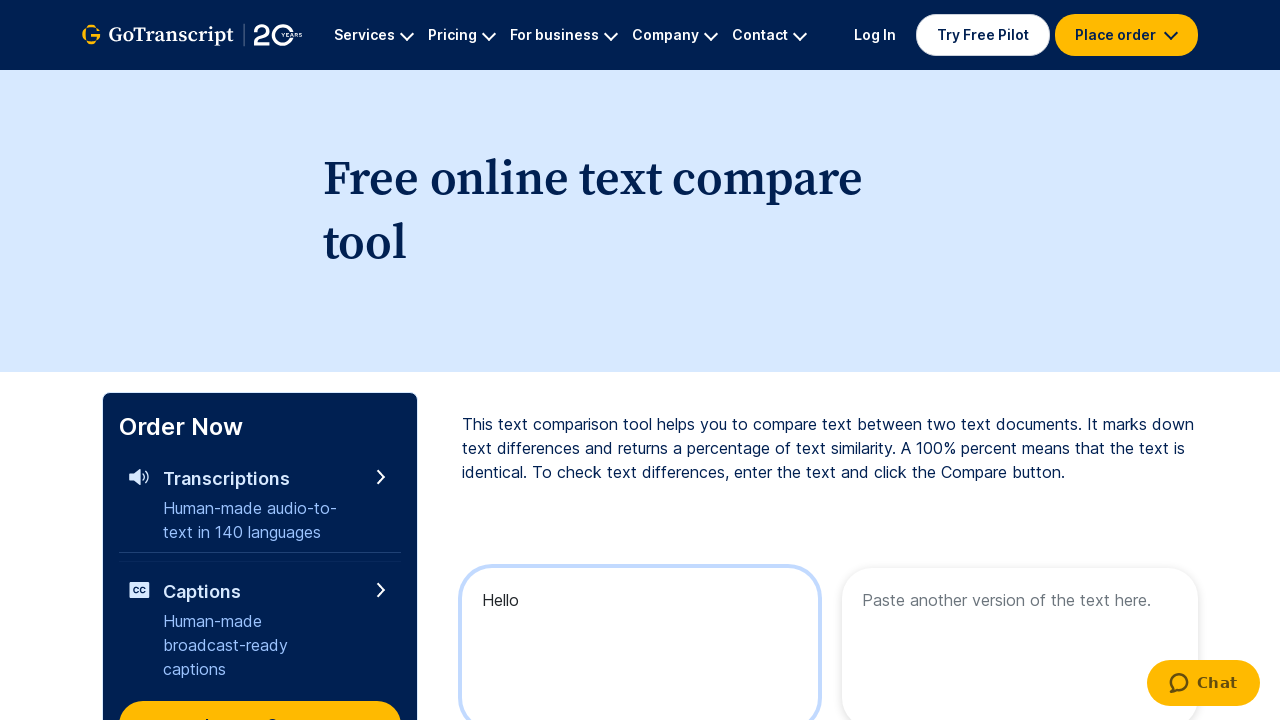

Selected all text in textarea with Ctrl+A
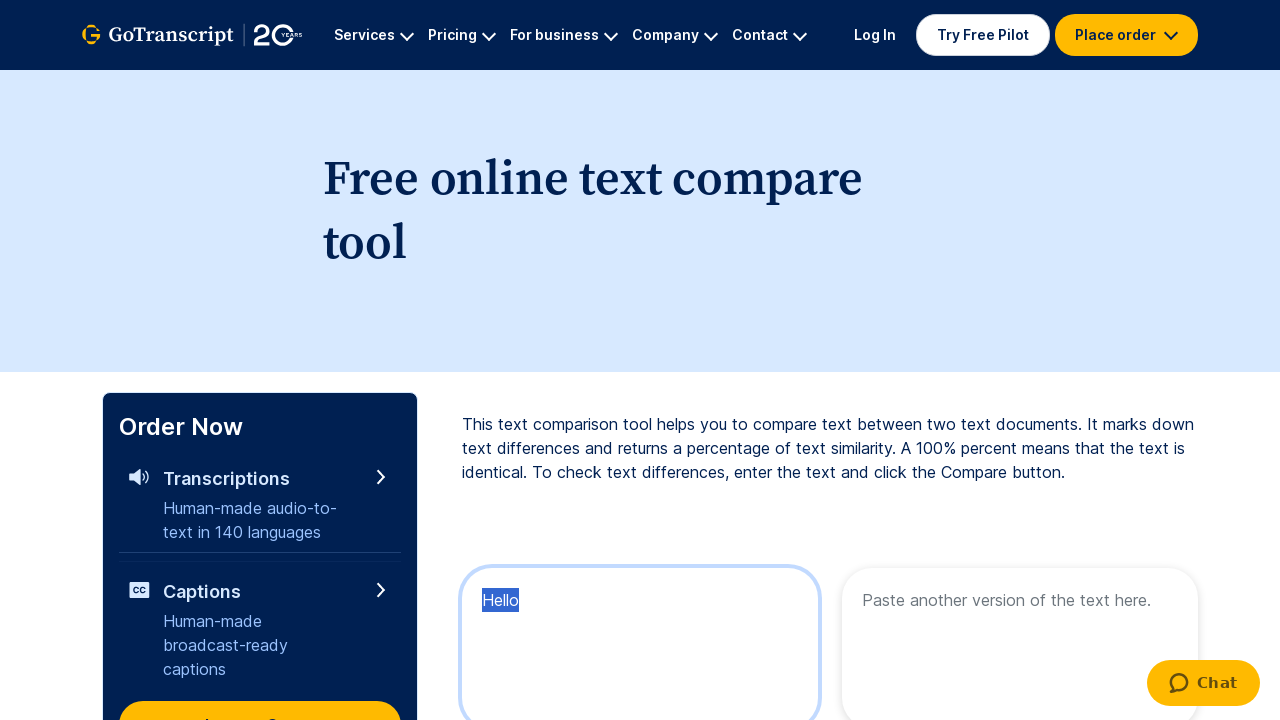

Copied selected text with Ctrl+C
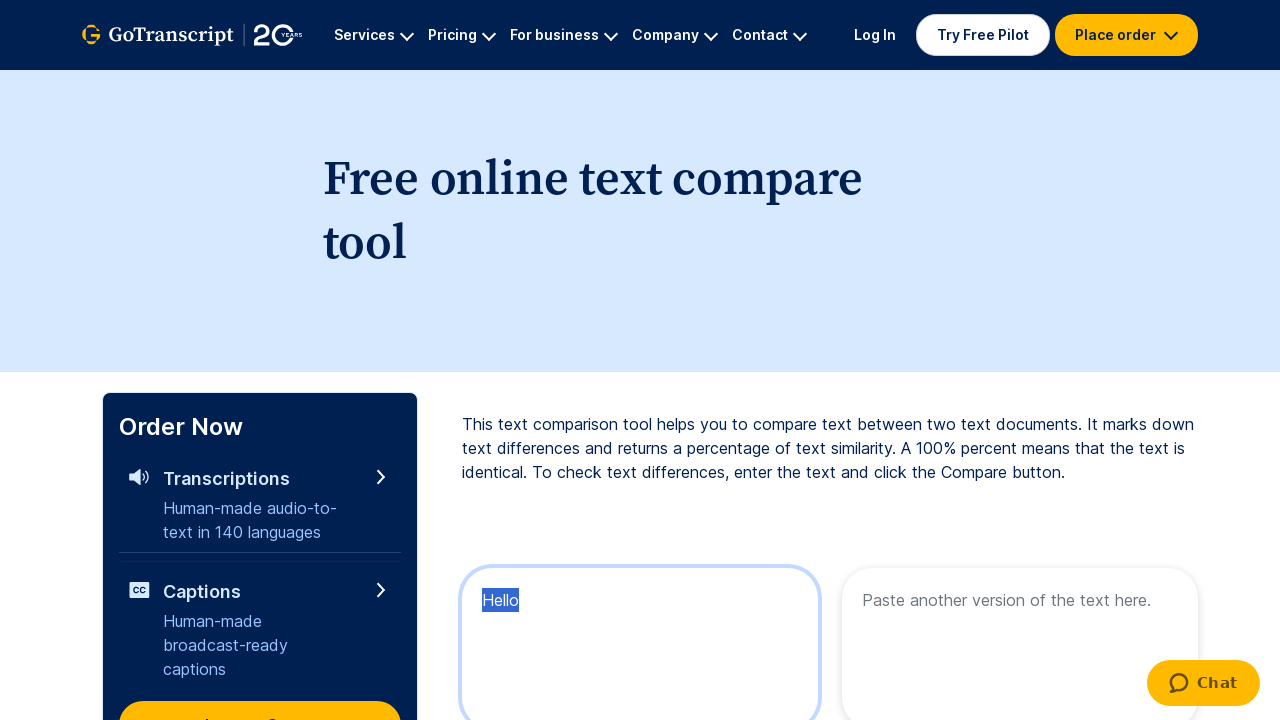

Pressed Tab key down
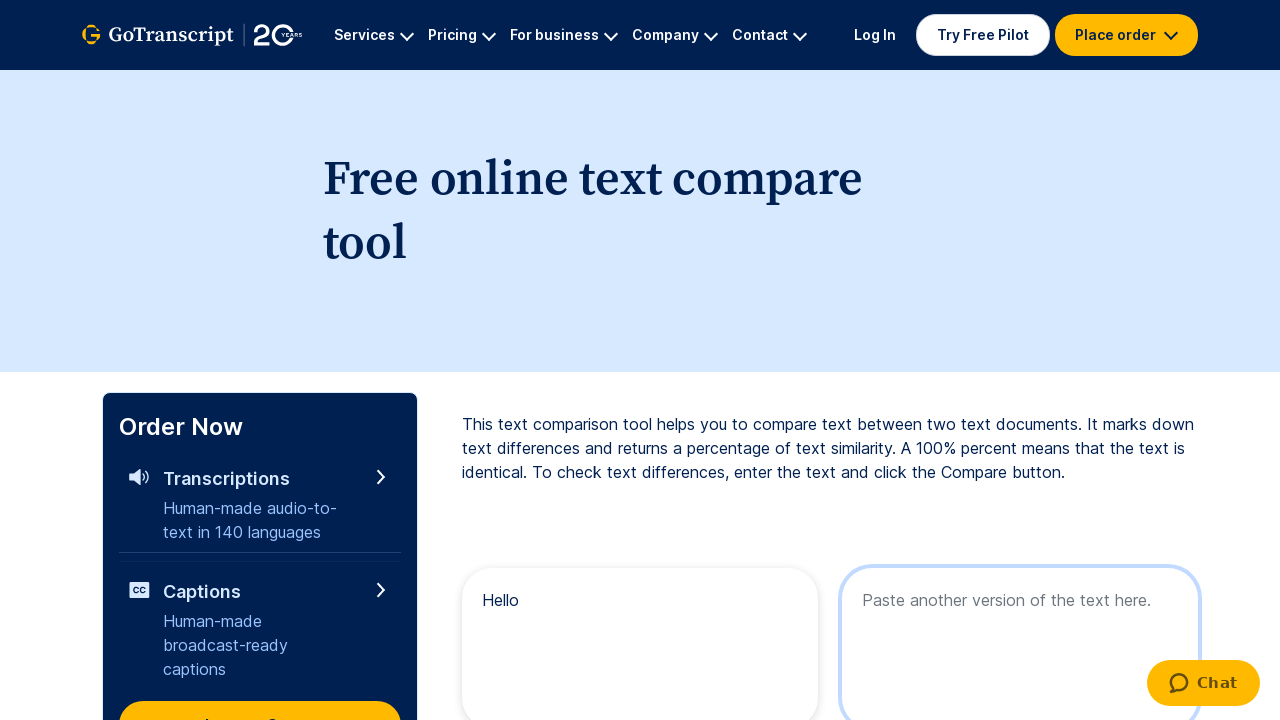

Released Tab key to move to next field
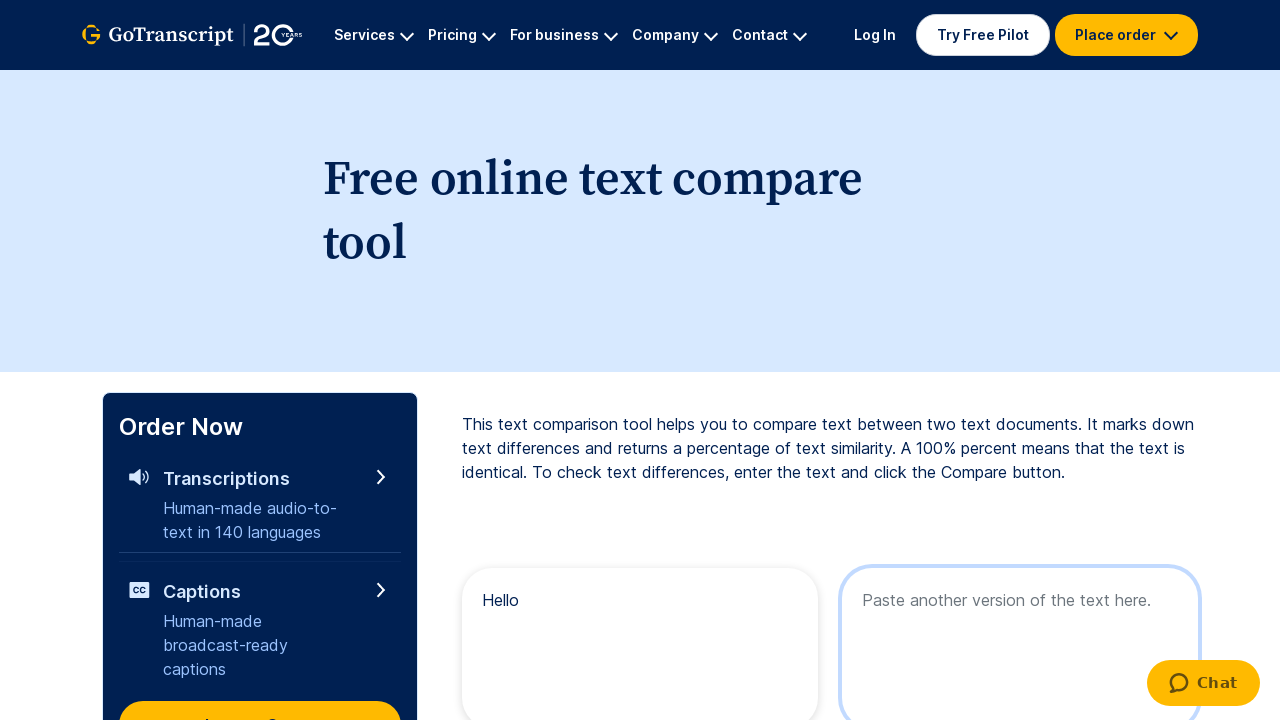

Pasted text into second field with Ctrl+V
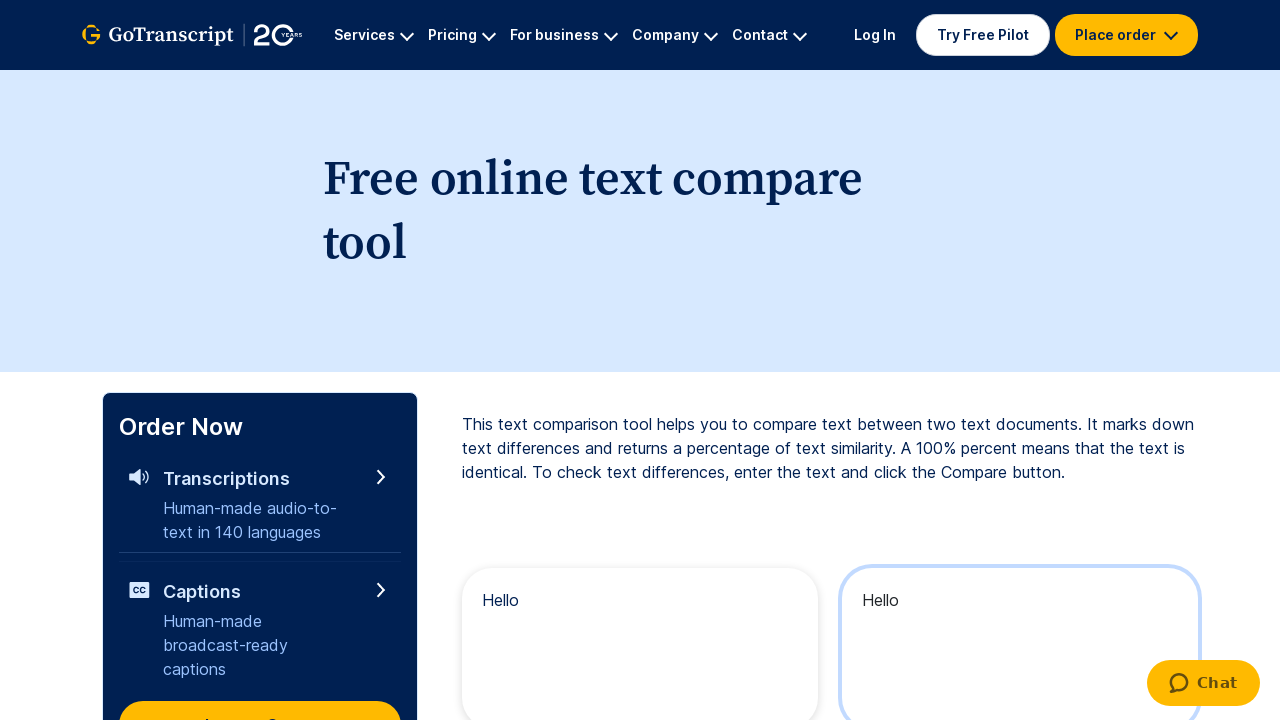

Waited 1 second for action to complete
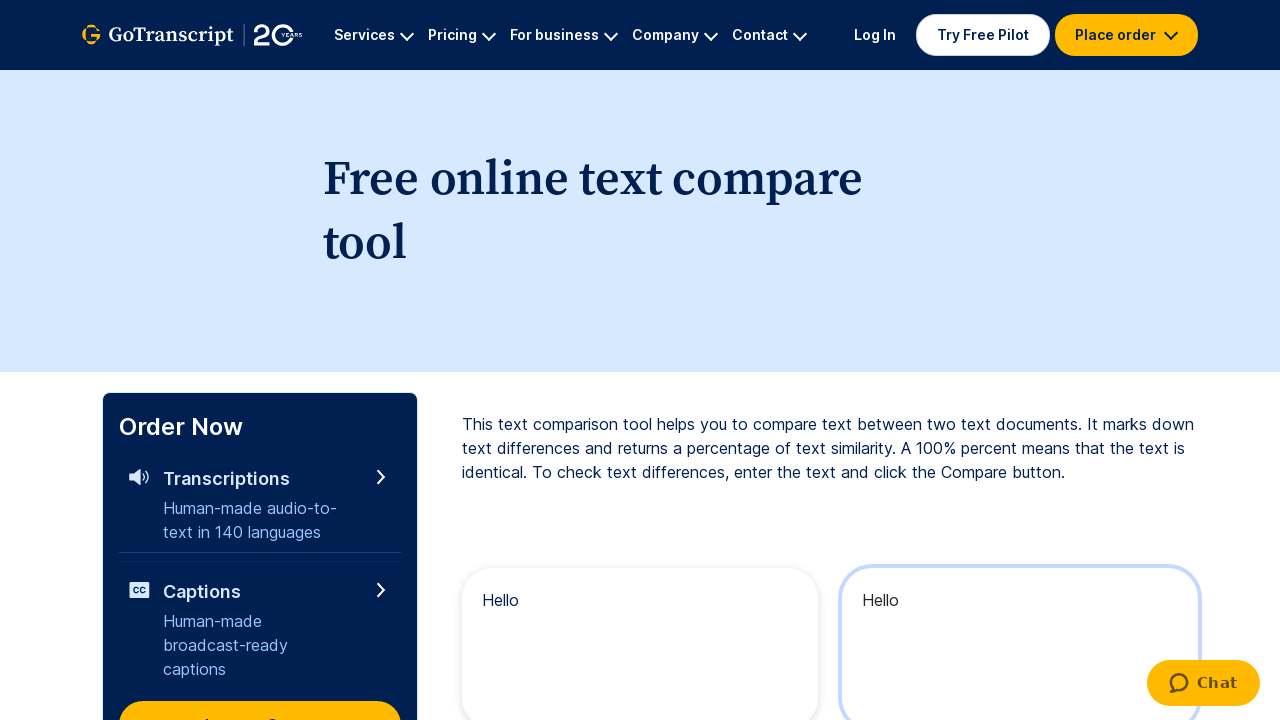

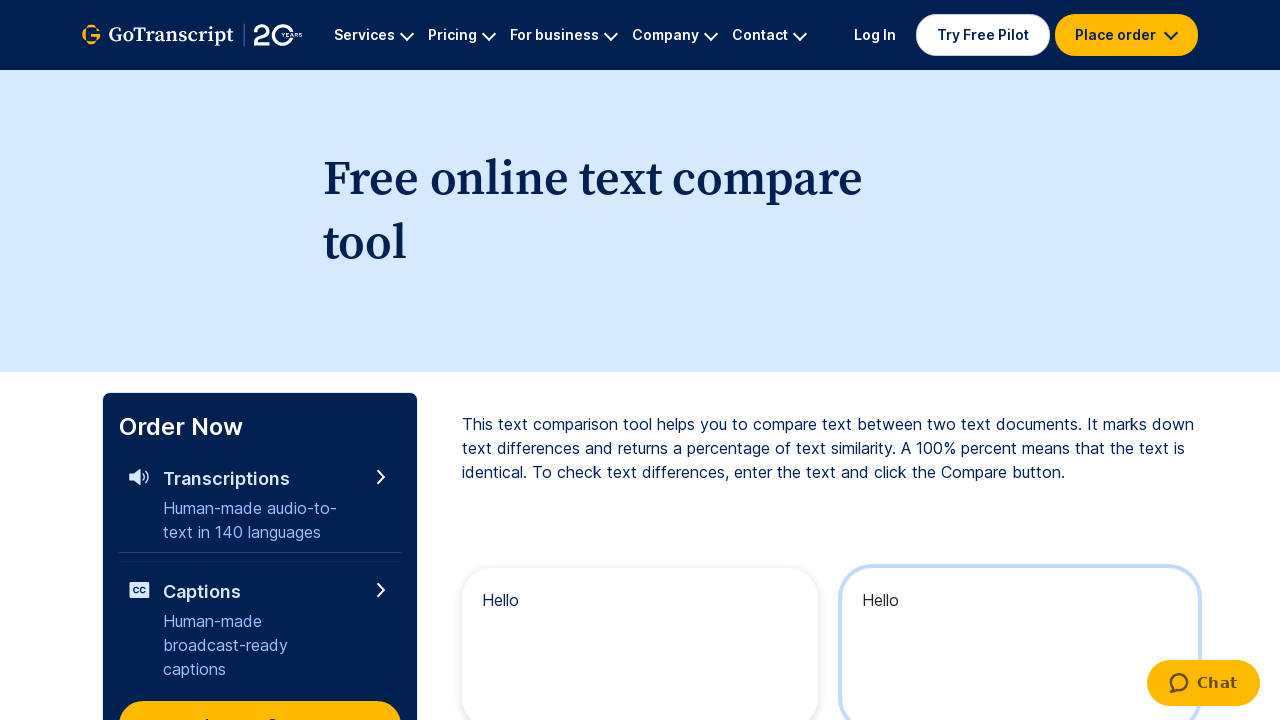